Tests simple JavaScript alert handling by clicking a button and accepting the alert.

Starting URL: https://demoqa.com/alerts

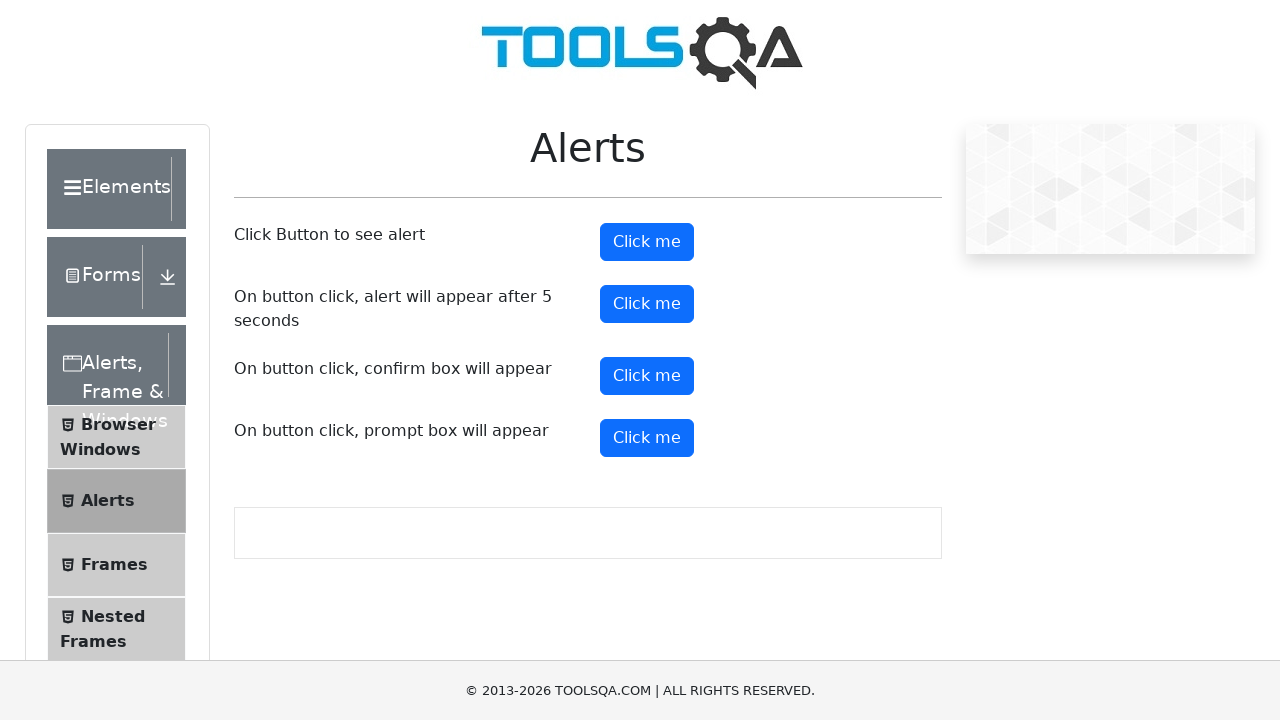

Set up dialog handler to automatically accept alerts
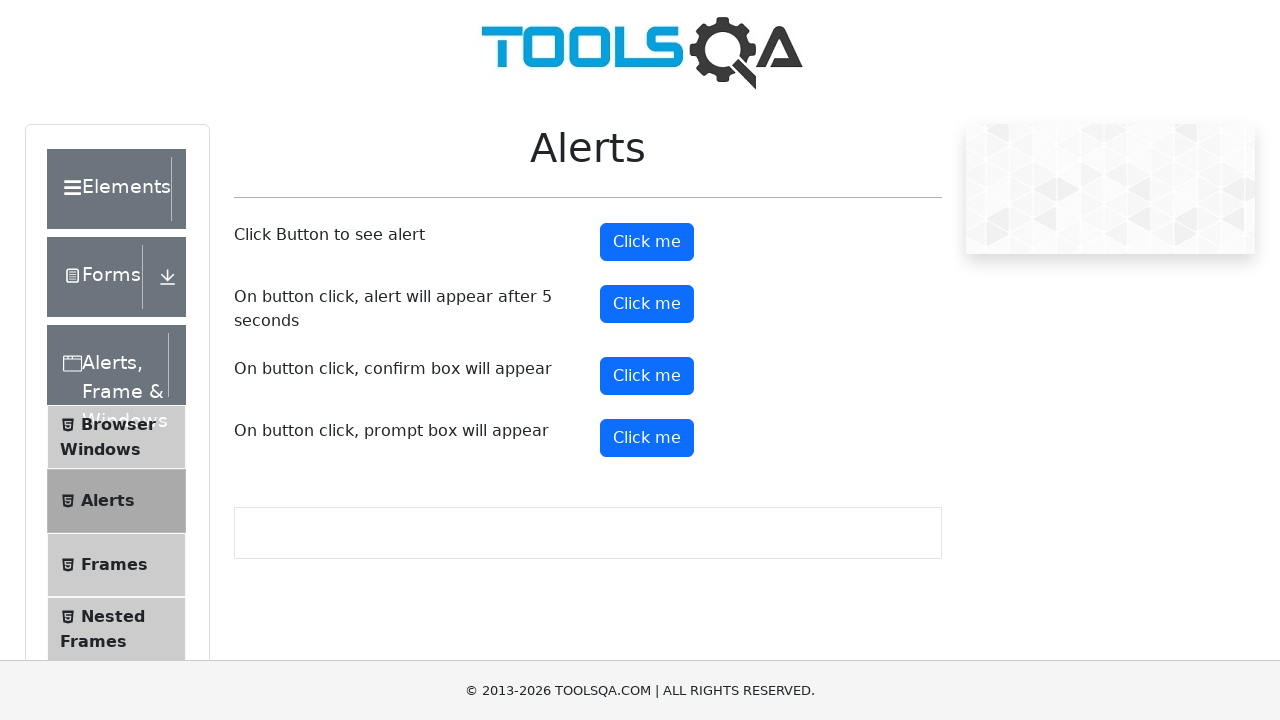

Clicked alert button to trigger simple JavaScript alert at (647, 242) on button#alertButton
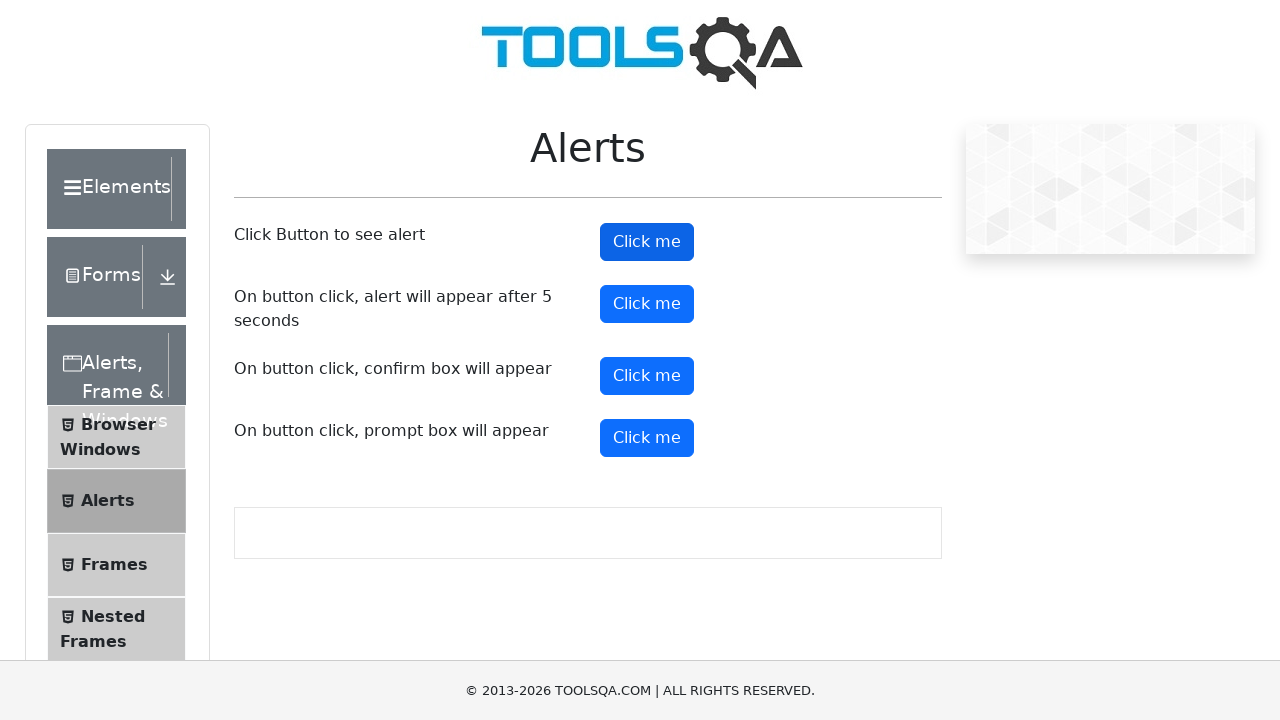

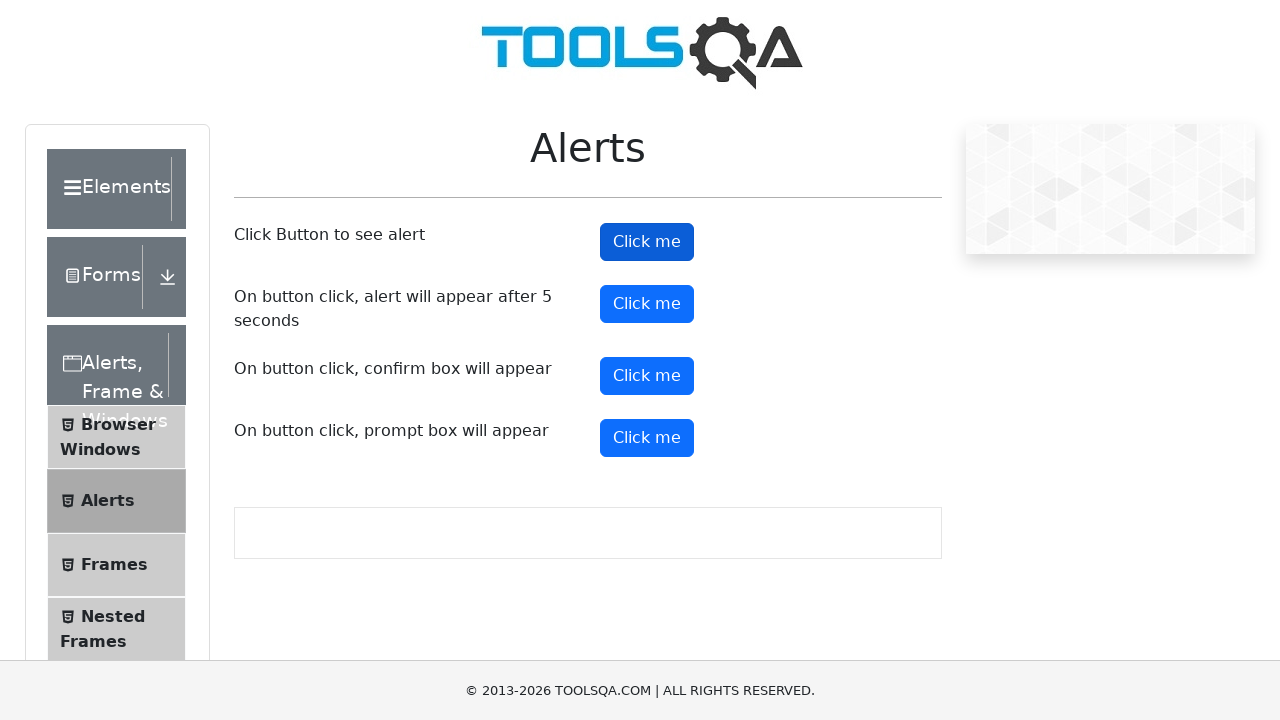